Navigates to python.org homepage and verifies that the events section loads with event list items displayed.

Starting URL: https://www.python.org/

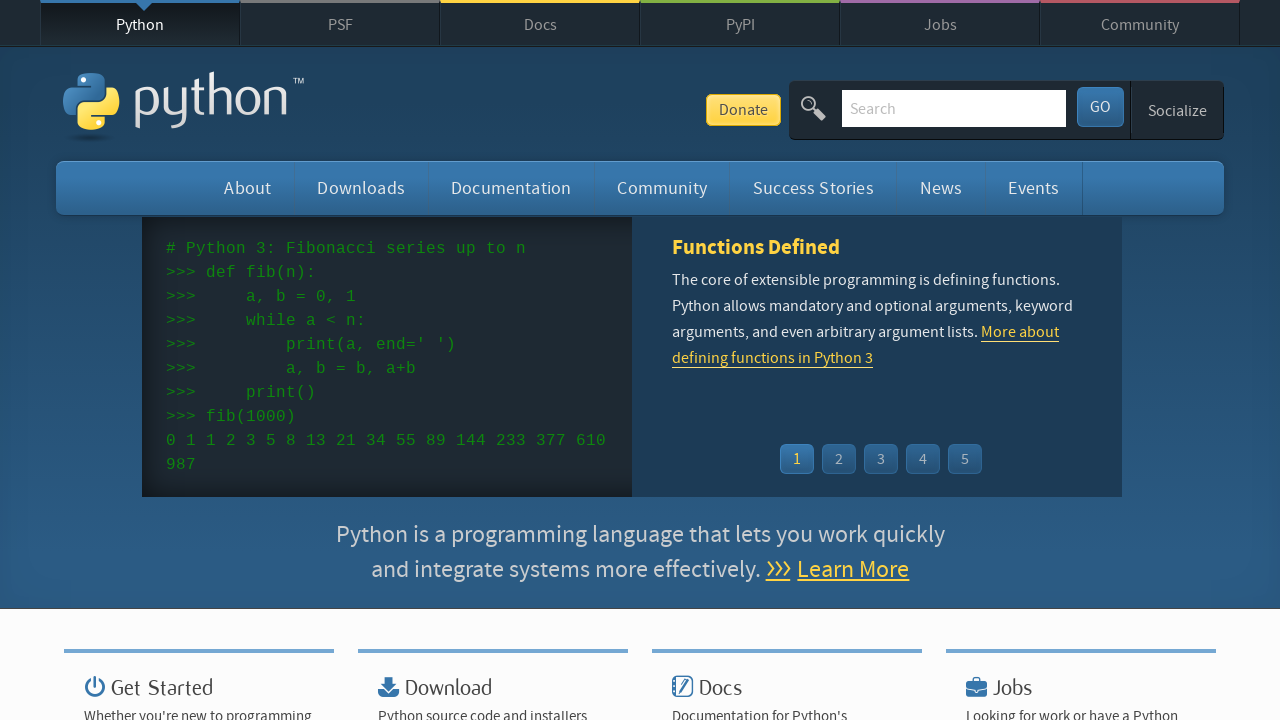

Navigated to python.org homepage
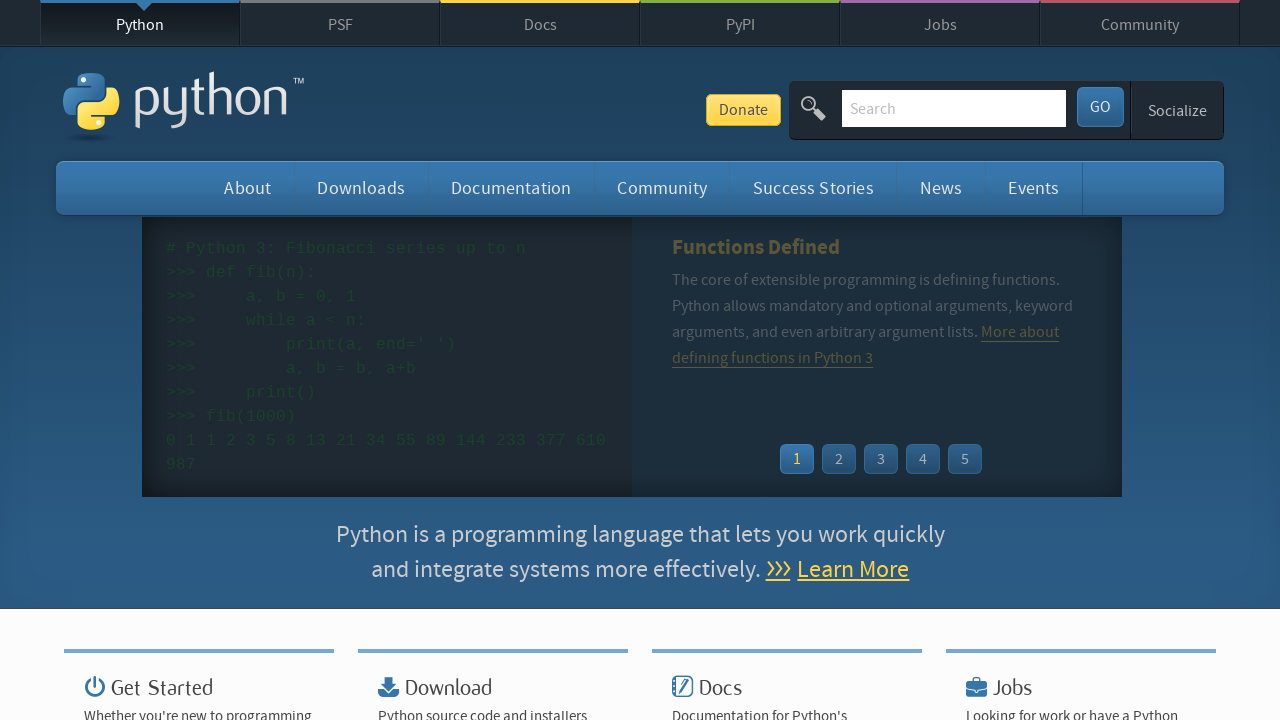

Events section loaded
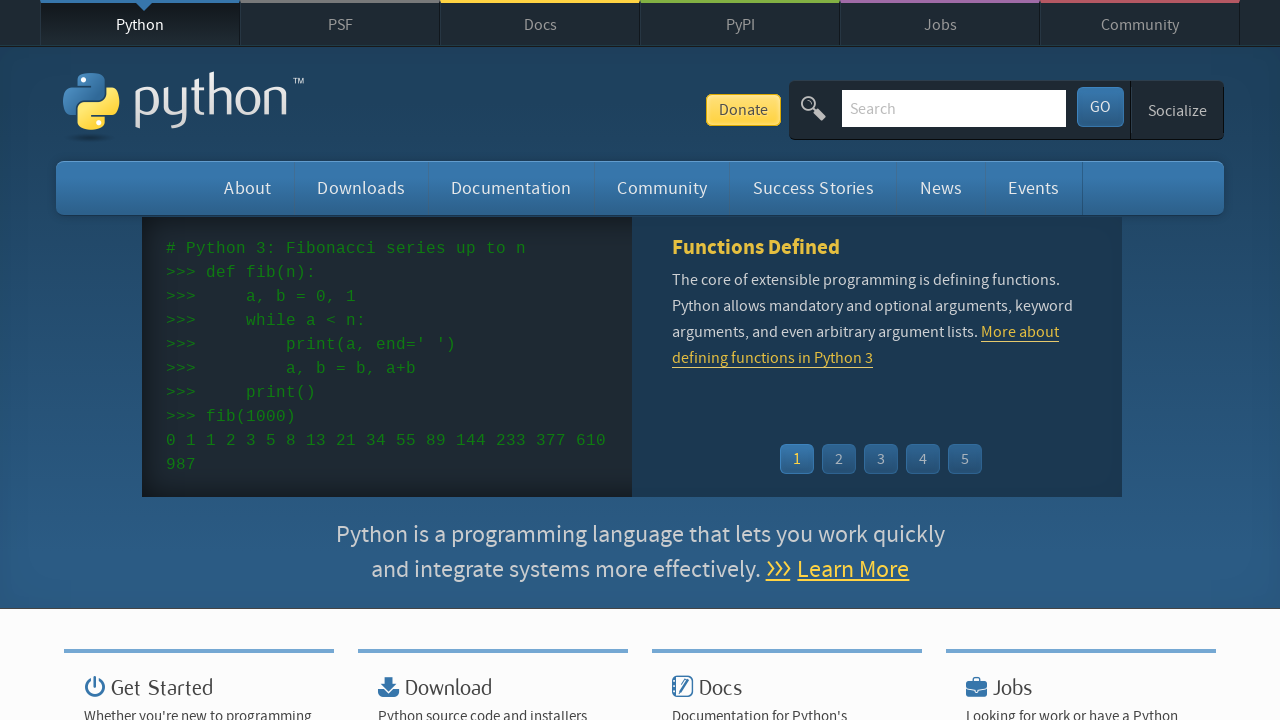

Event list items are displayed in the events section
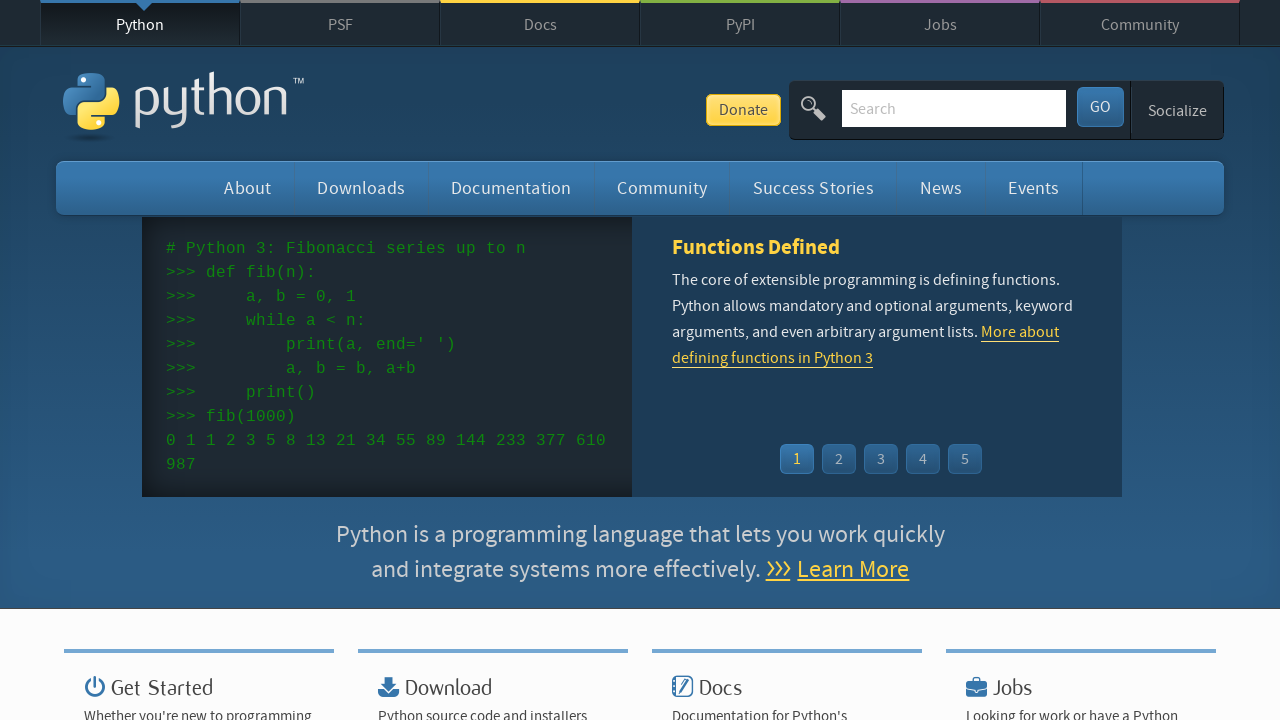

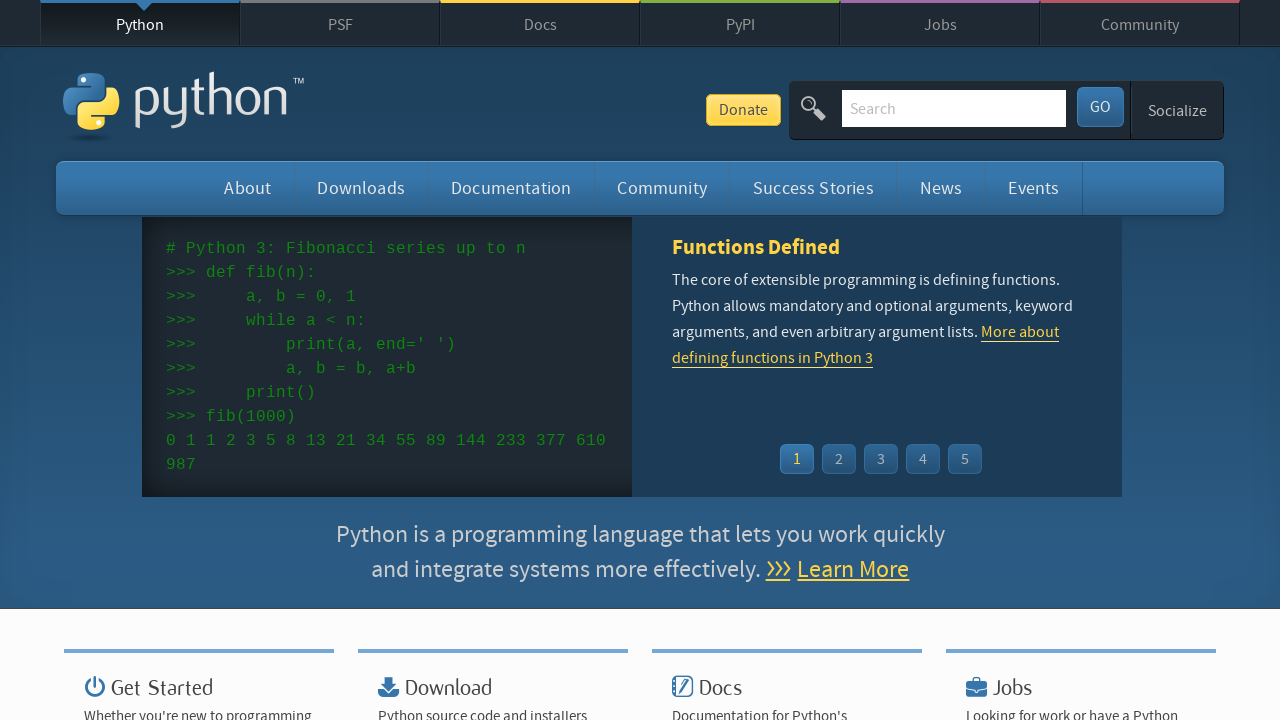